Tests alert handling functionality by entering a name, triggering an alert, accepting it, then triggering a confirmation dialog and dismissing it

Starting URL: https://rahulshettyacademy.com/AutomationPractice/

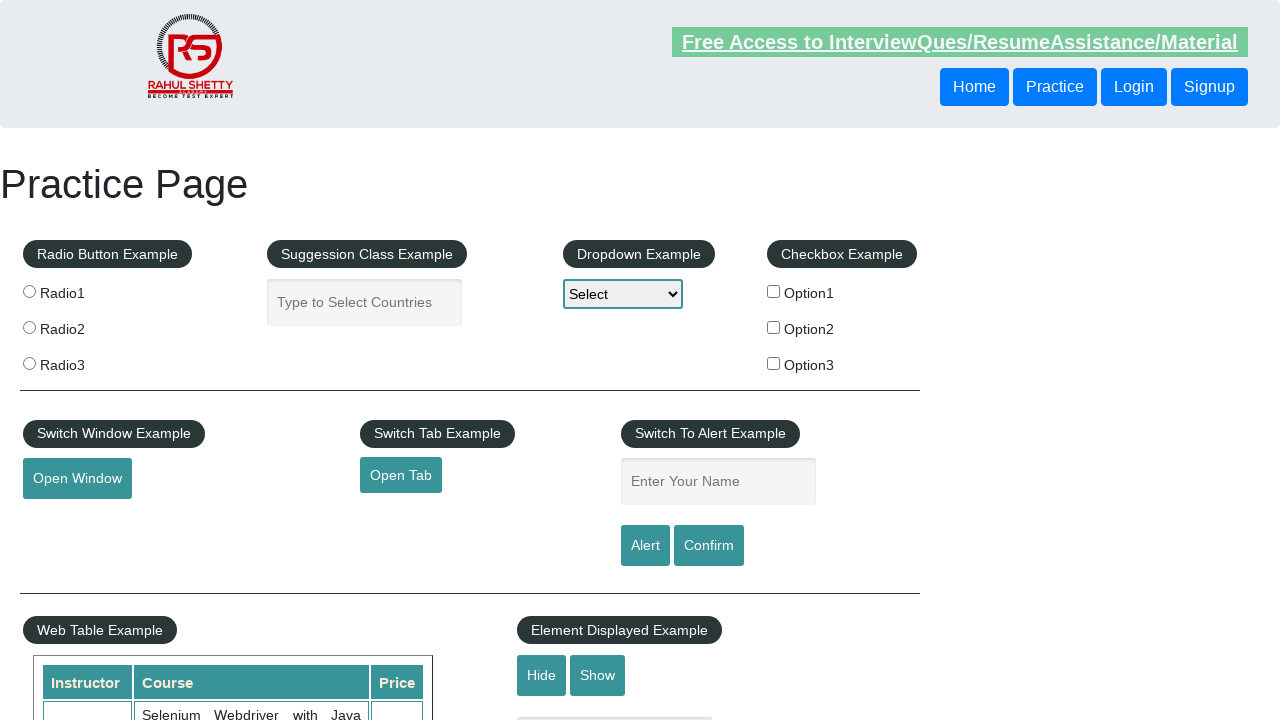

Filled name field with 'Rahul' on #name
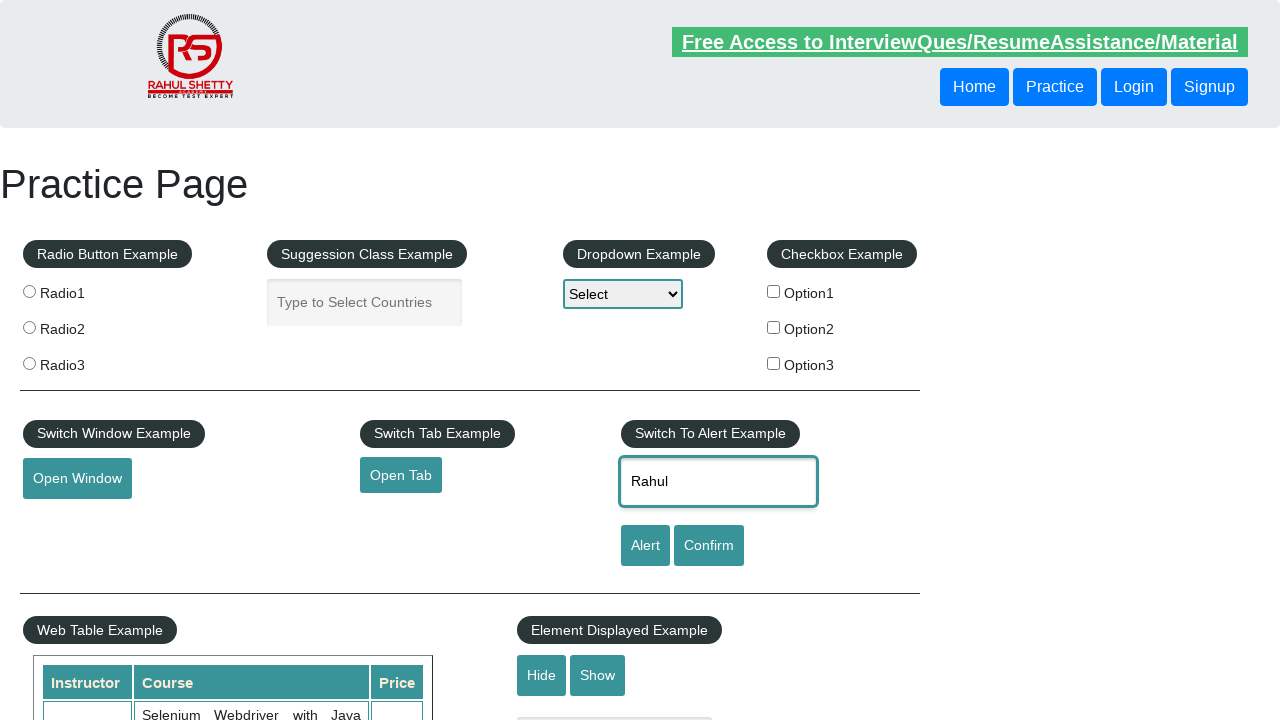

Clicked alert button to trigger alert dialog at (645, 546) on #alertbtn
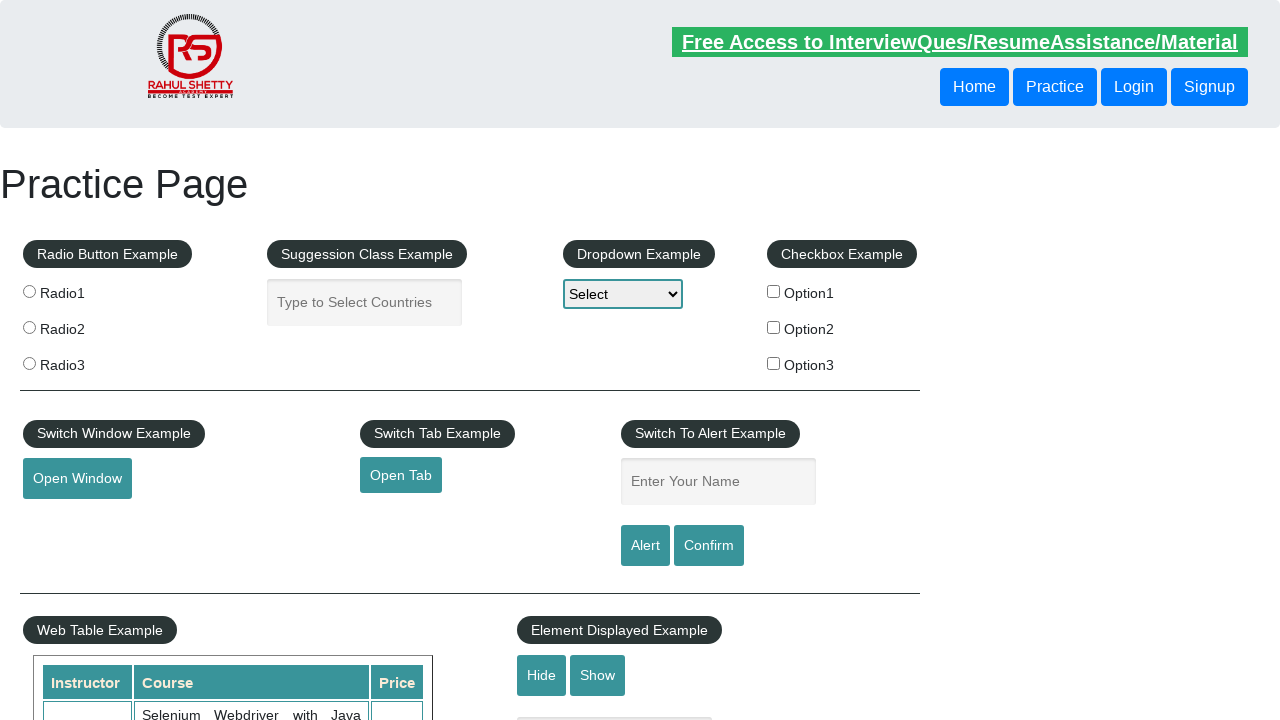

Set up dialog handler and accepted alert
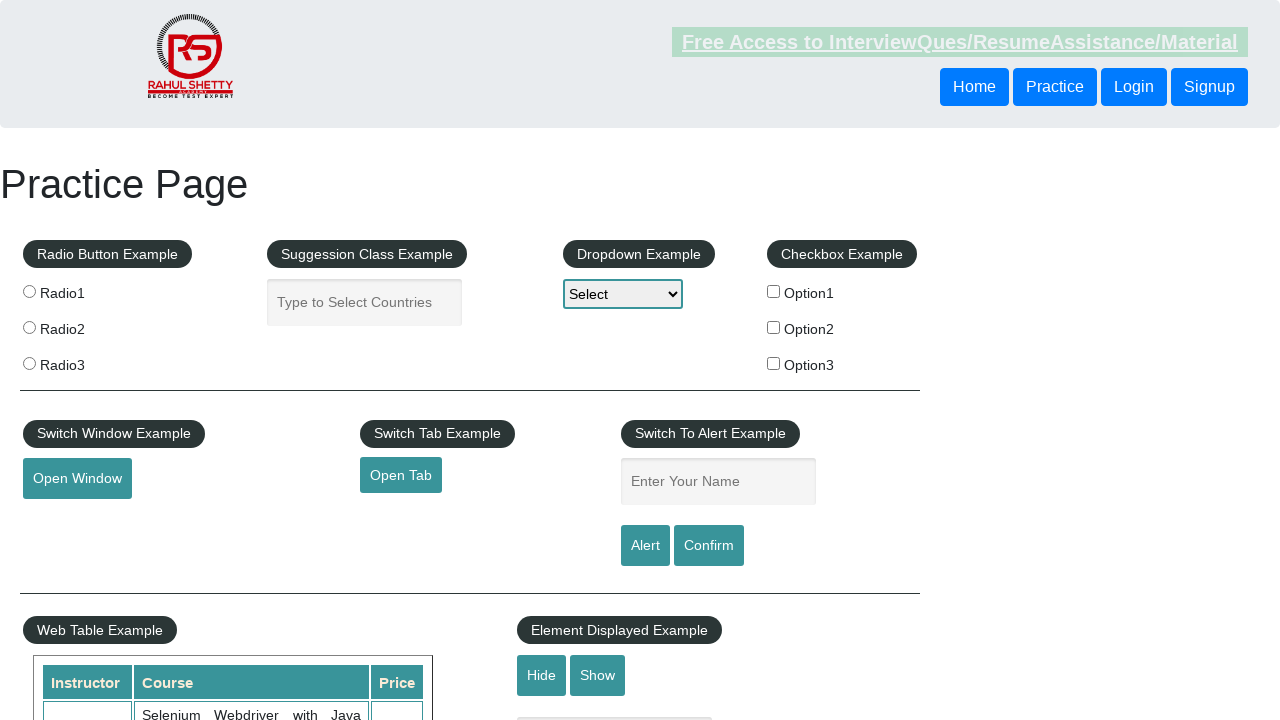

Clicked confirm button to trigger confirmation dialog at (709, 546) on #confirmbtn
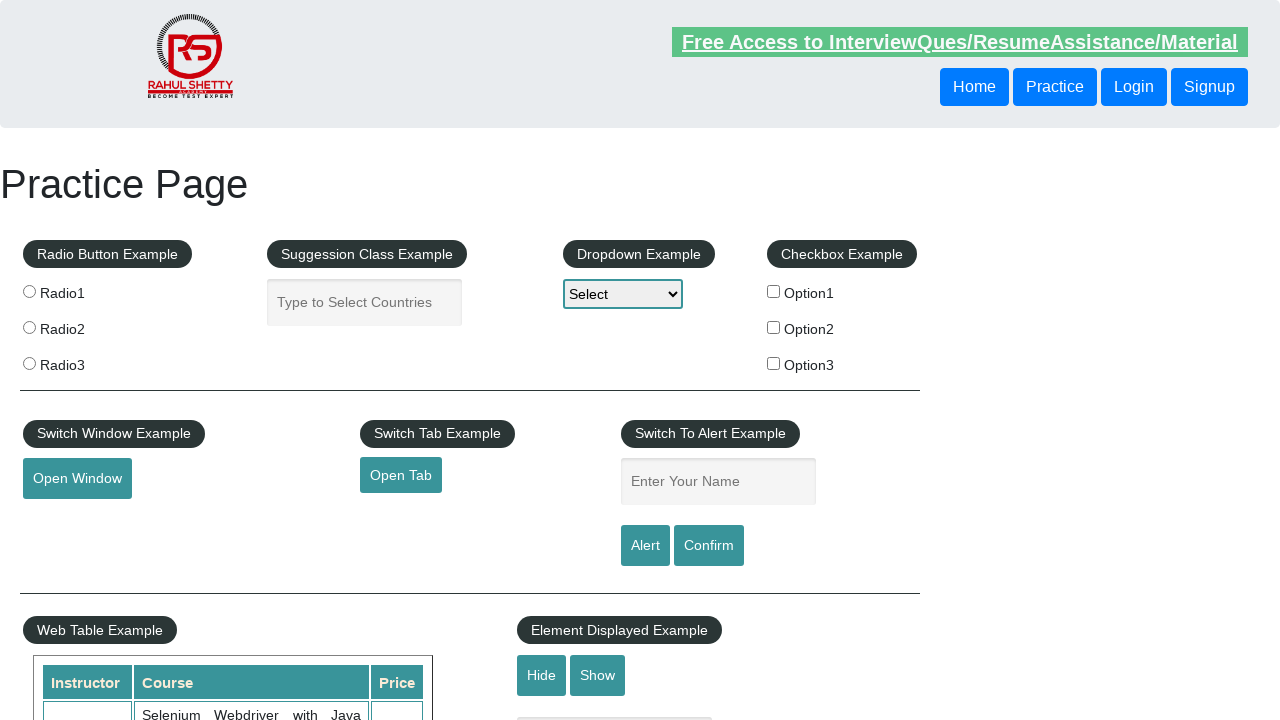

Set up dialog handler and dismissed confirmation dialog
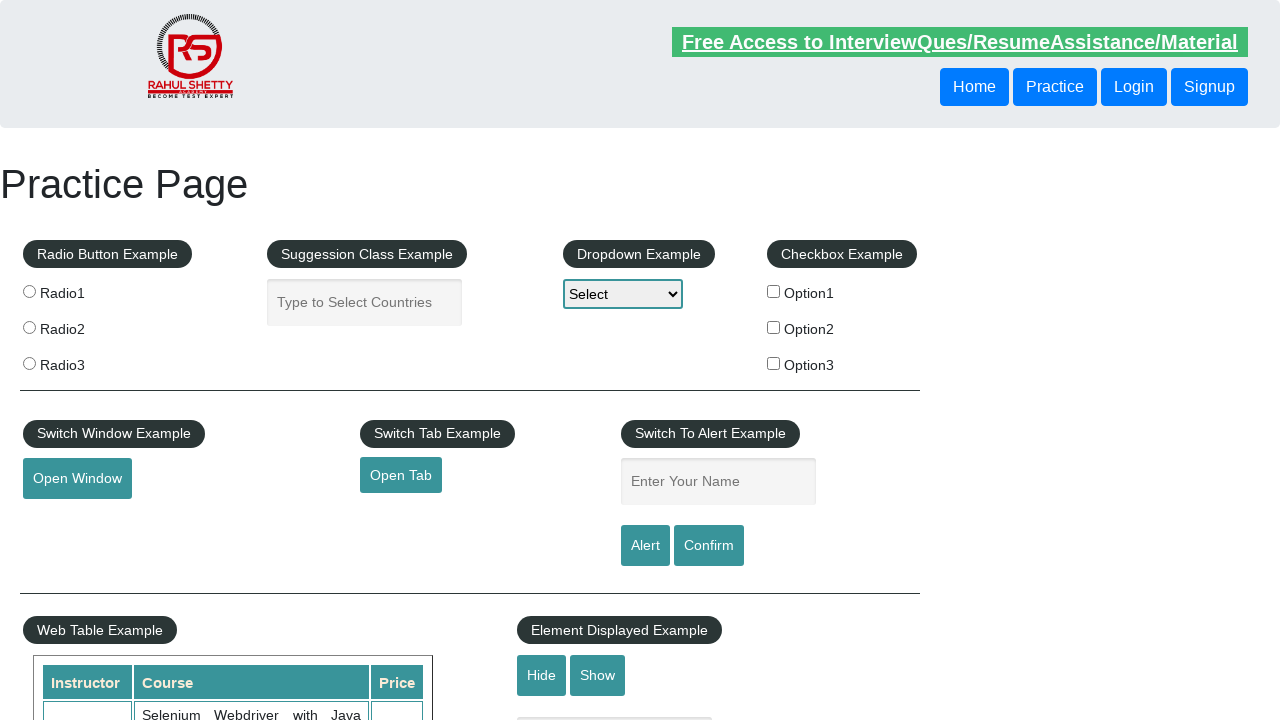

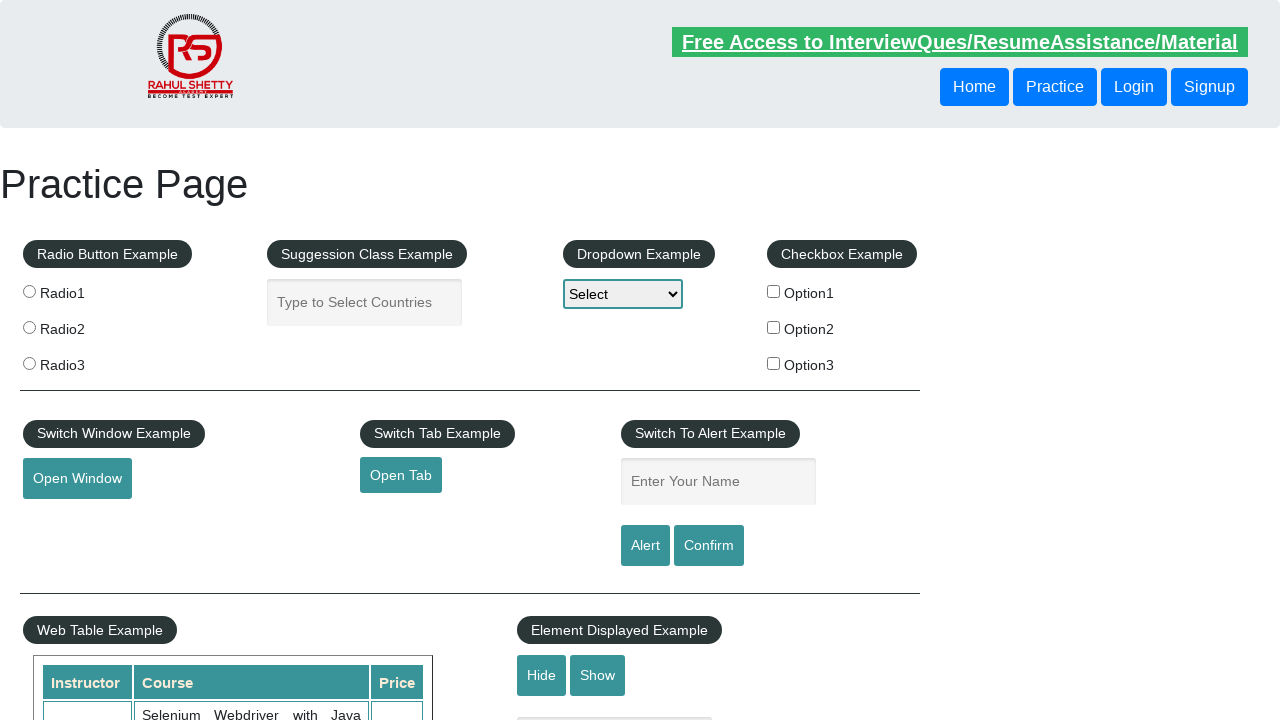